Navigates to Trendyol website and verifies that the URL and page title are correct

Starting URL: https://www.trendyol.com/

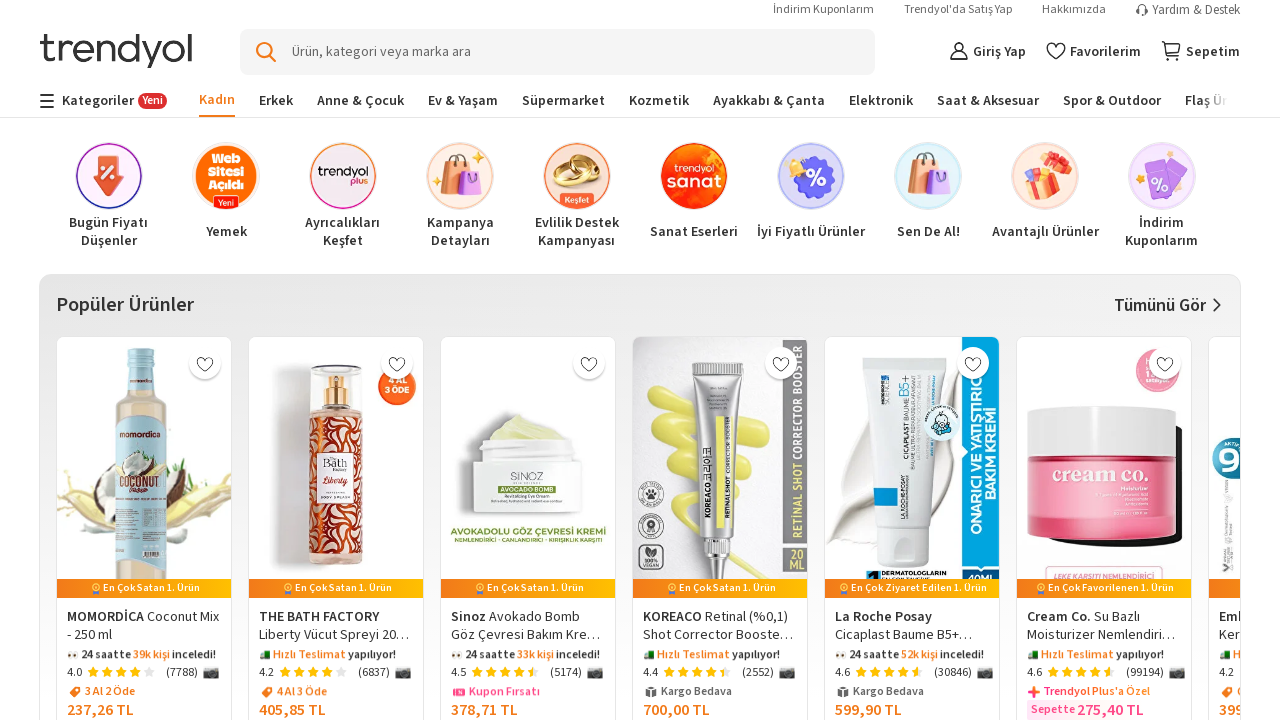

Navigated to Trendyol website at https://www.trendyol.com/
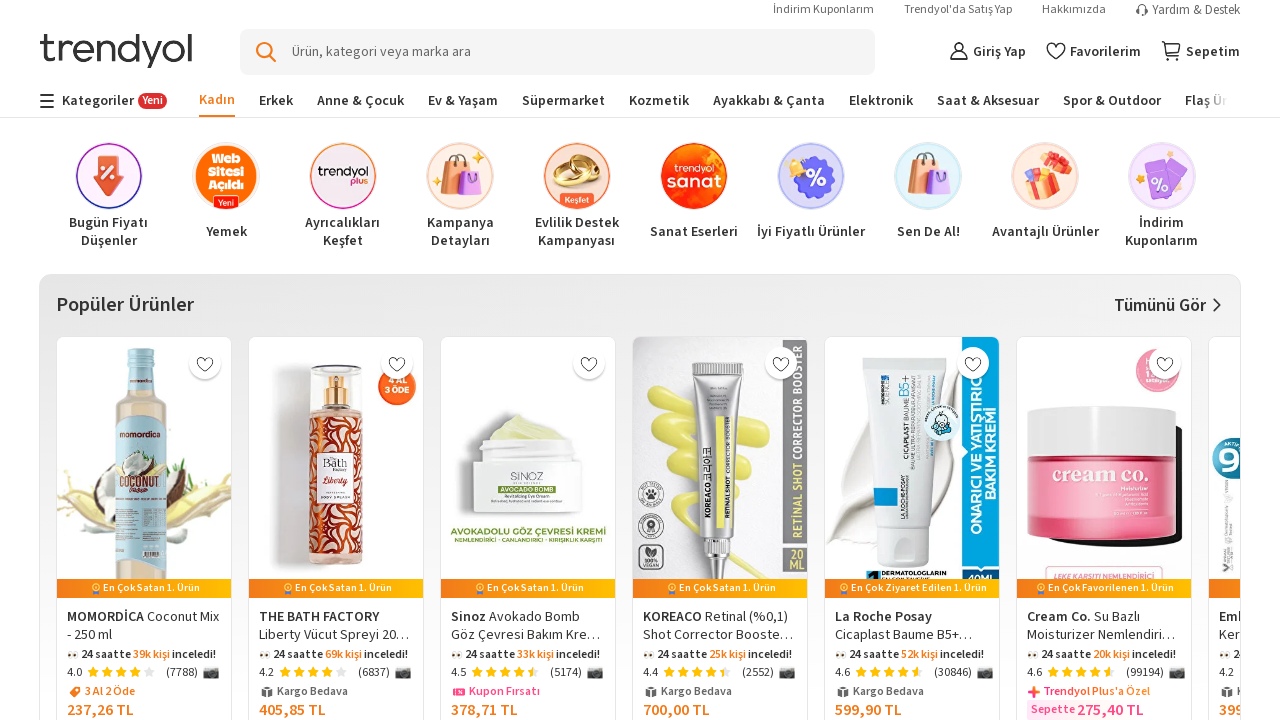

Retrieved current URL: https://www.trendyol.com/
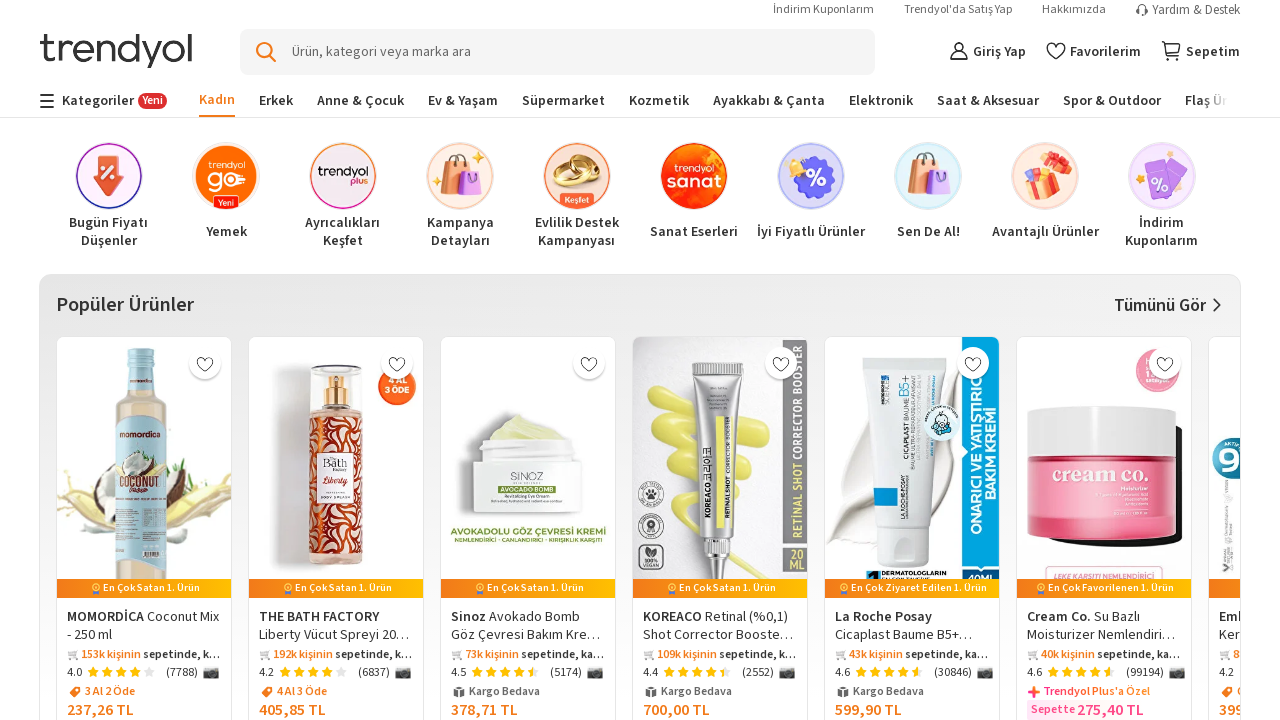

Verified that current URL matches expected URL
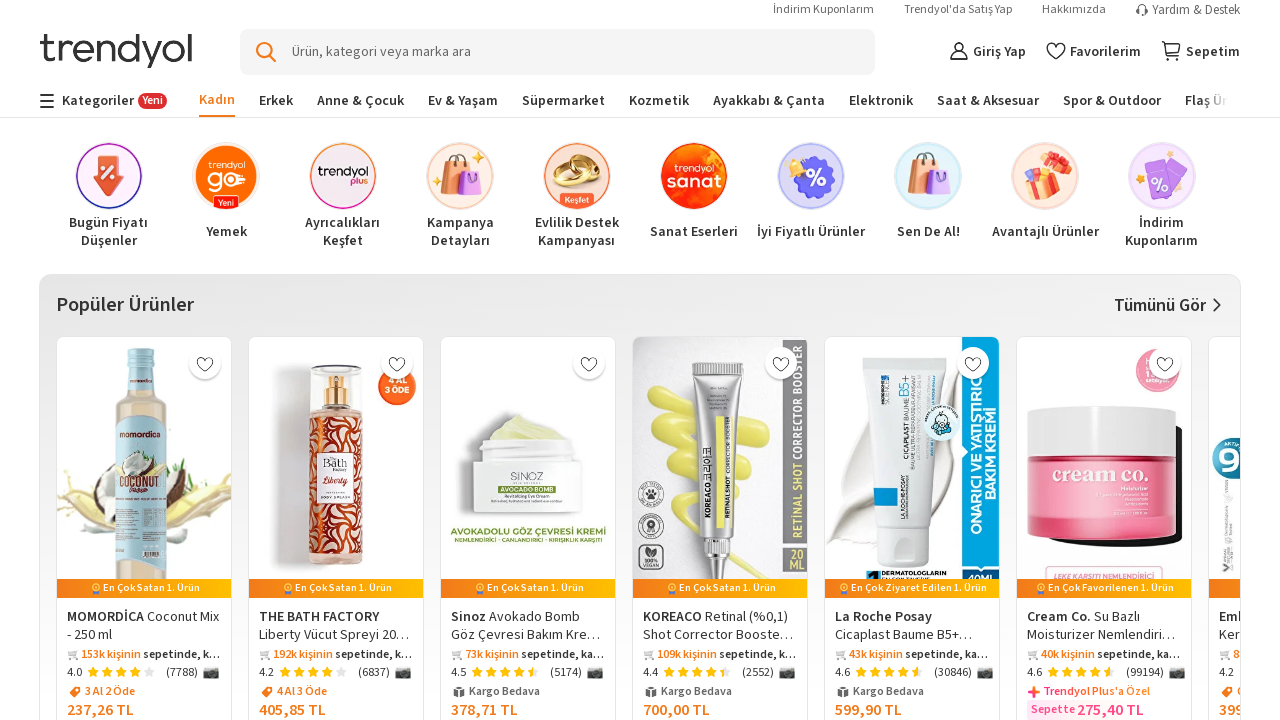

Retrieved page title: En Trend Ürünler Türkiye'nin Online Alışveriş Sitesi Trendyol'da
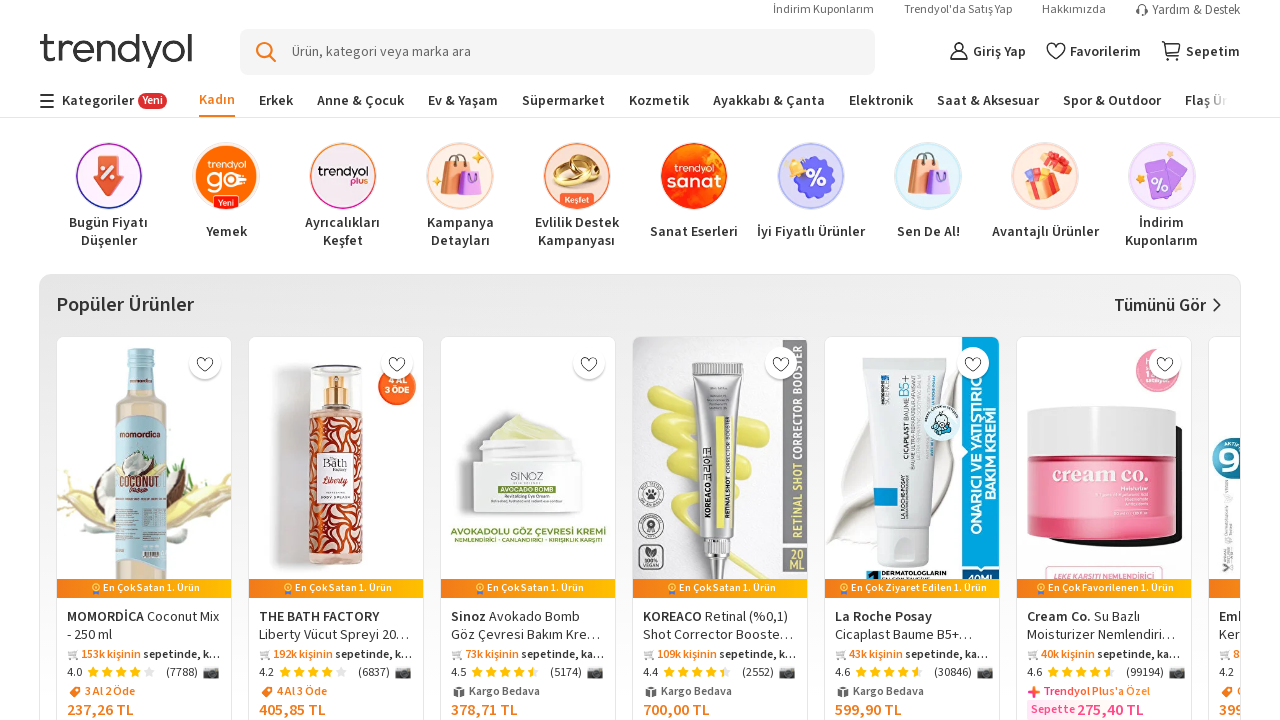

Verified that page title contains 'Trendyol'
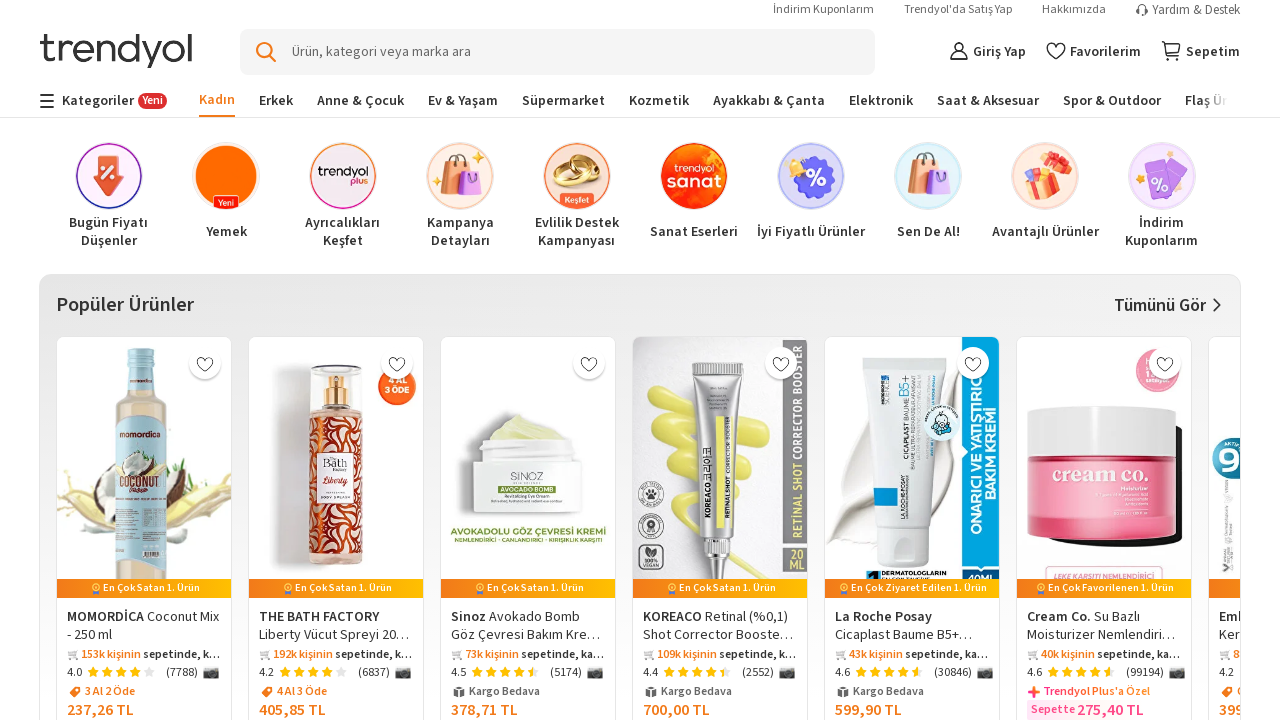

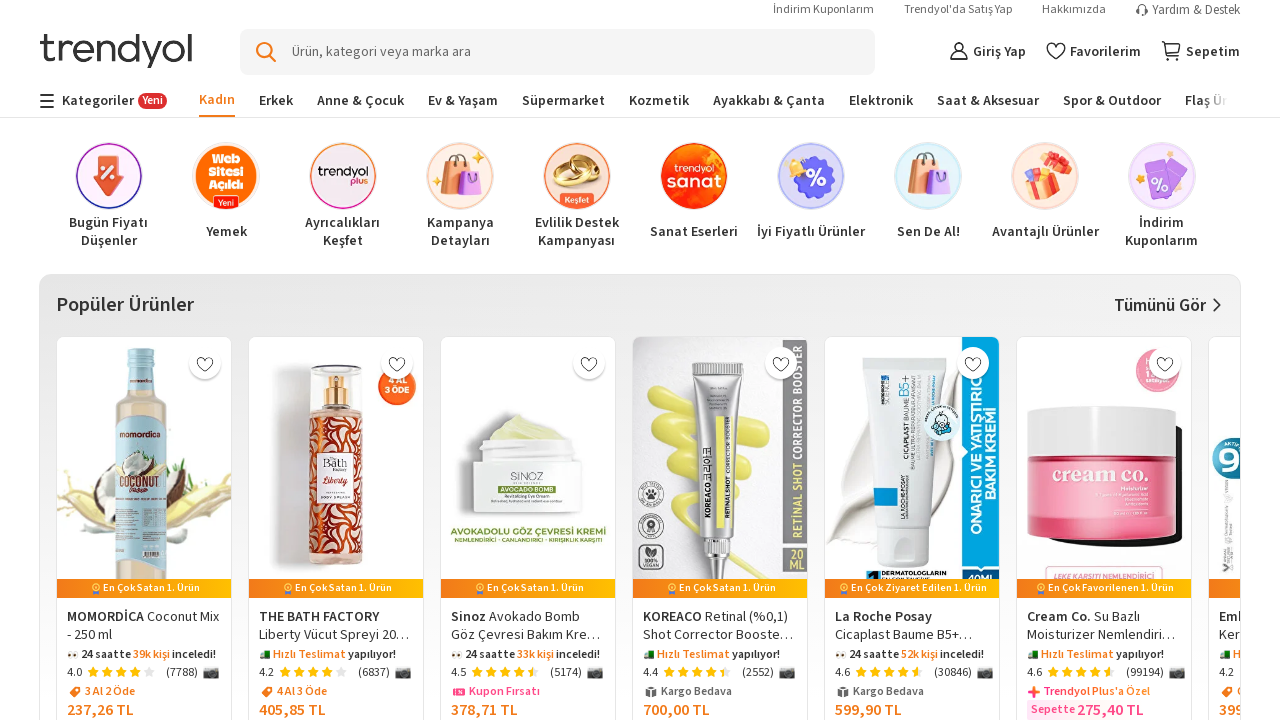